Tests that typing text and then pressing backspace correctly displays the backspace key press

Starting URL: https://the-internet.herokuapp.com/key_presses

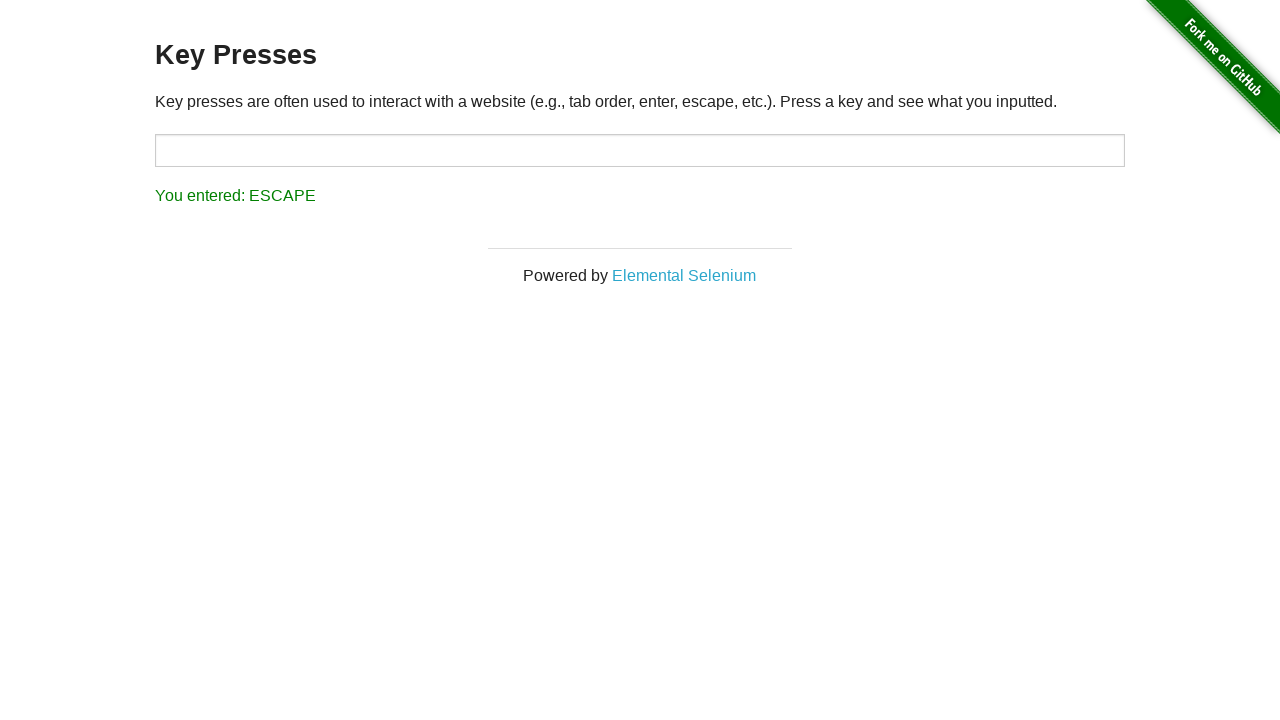

Navigated to key presses page
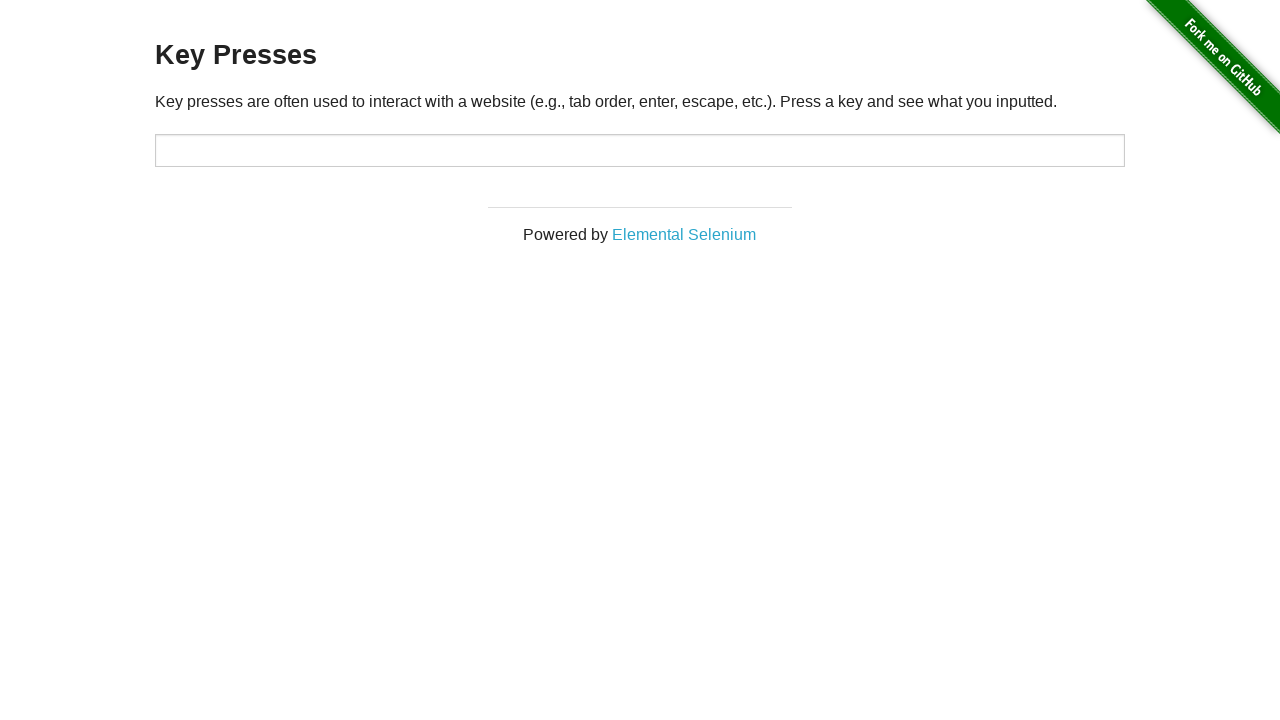

Filled input field with 'hello world' on #target
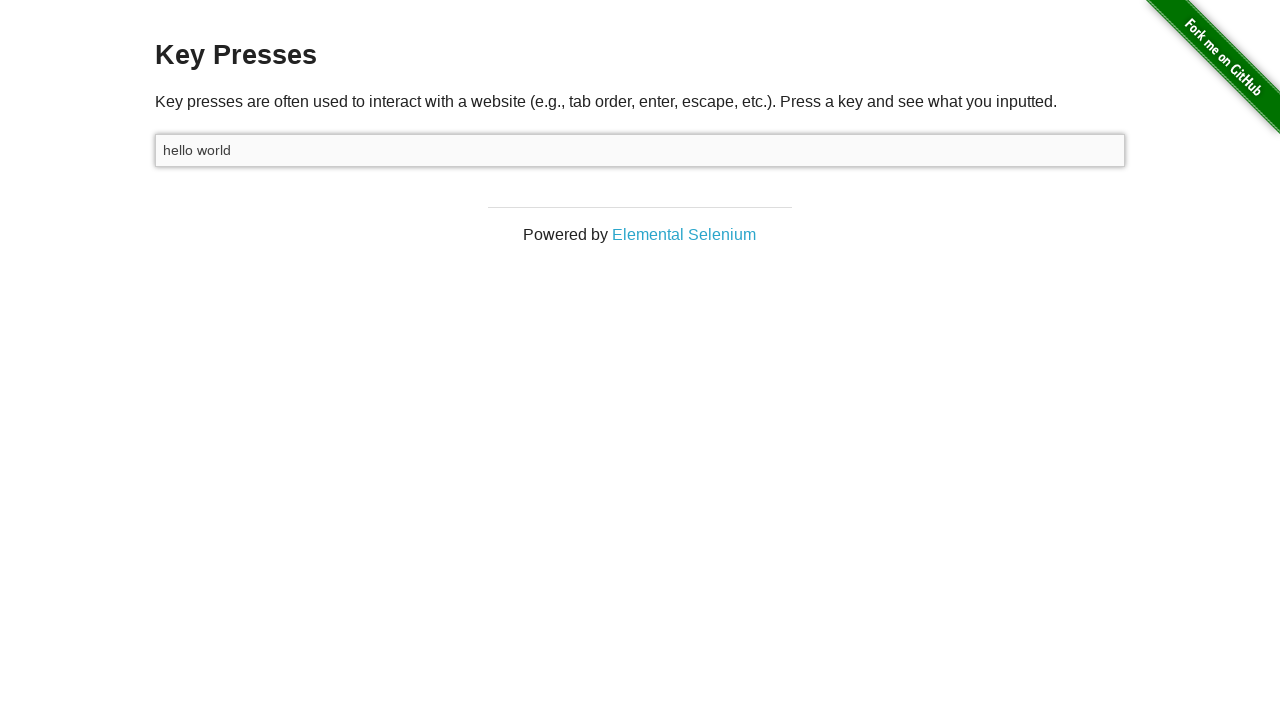

Pressed Backspace key on #target
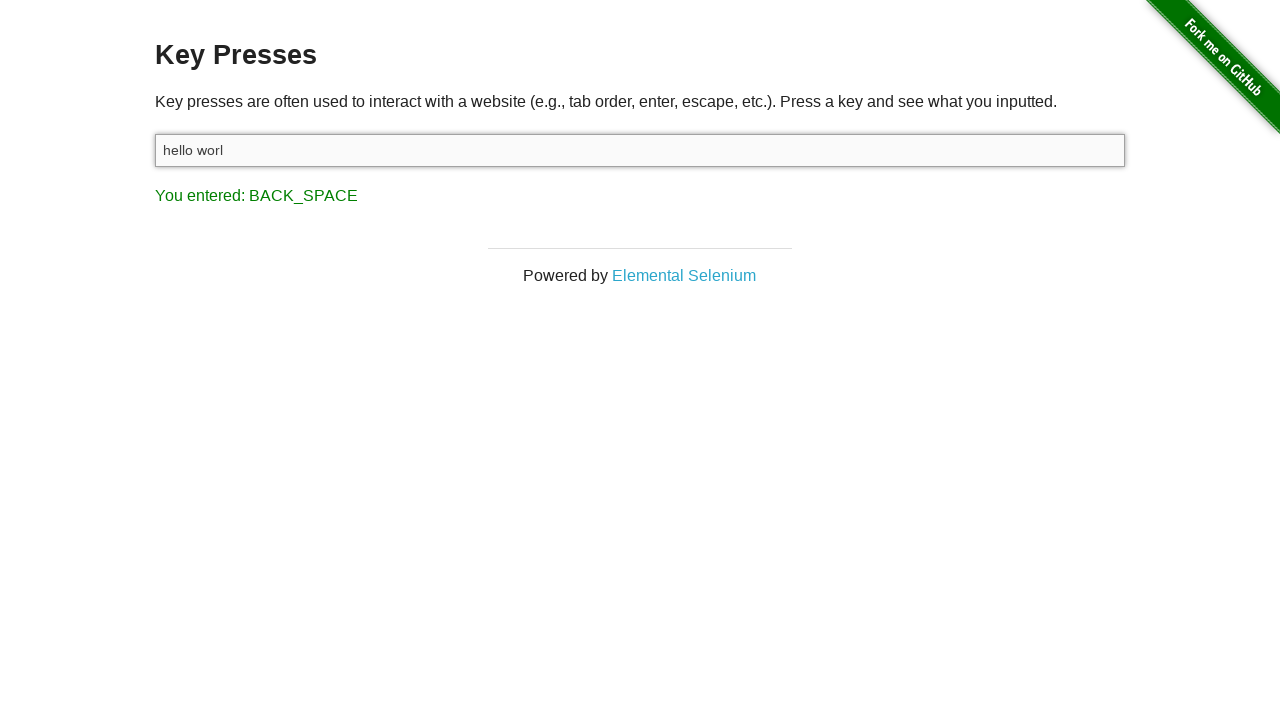

Result element loaded showing backspace key press
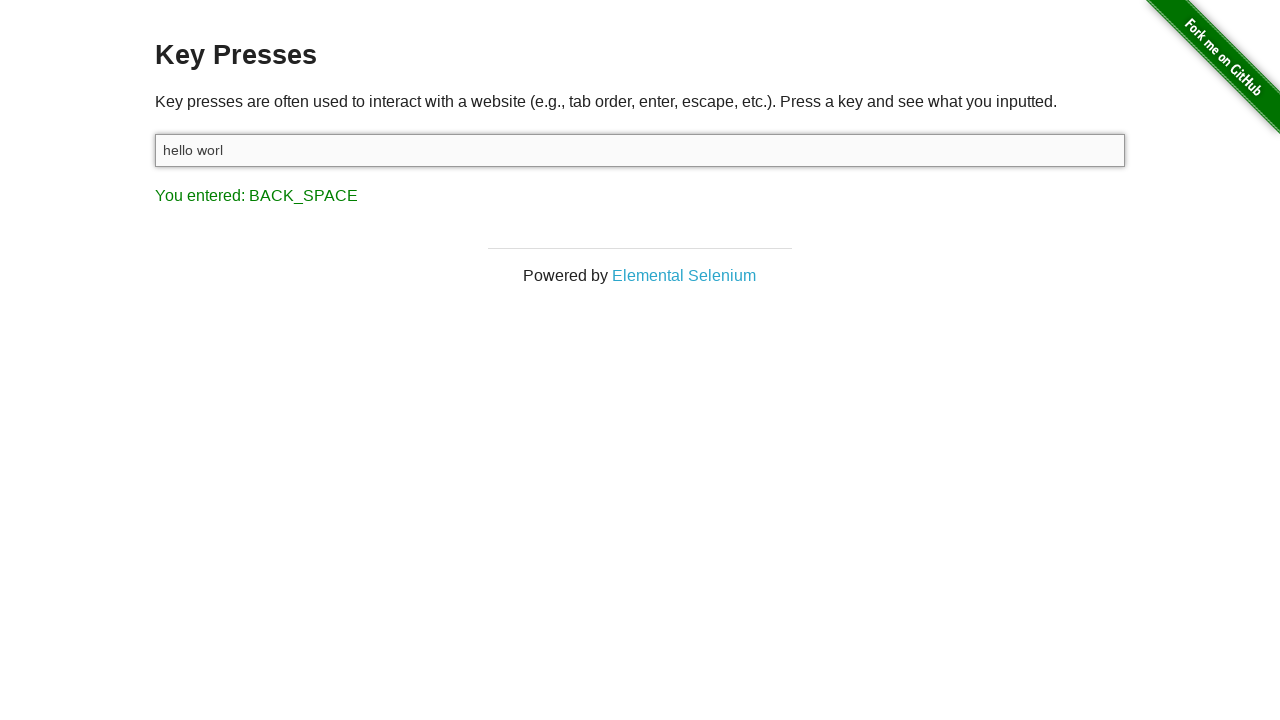

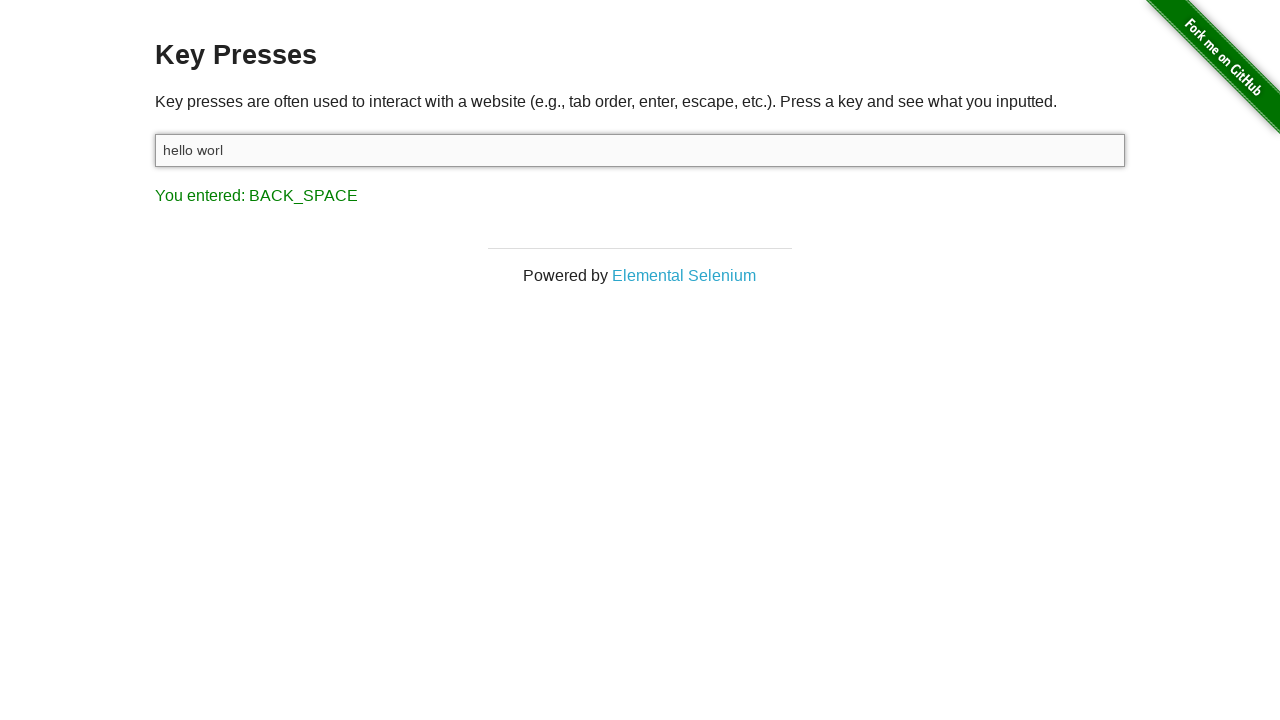